Tests clicking a button that has a dynamic ID by locating it via its text content on the UI Testing Playground site

Starting URL: http://uitestingplayground.com/dynamicid

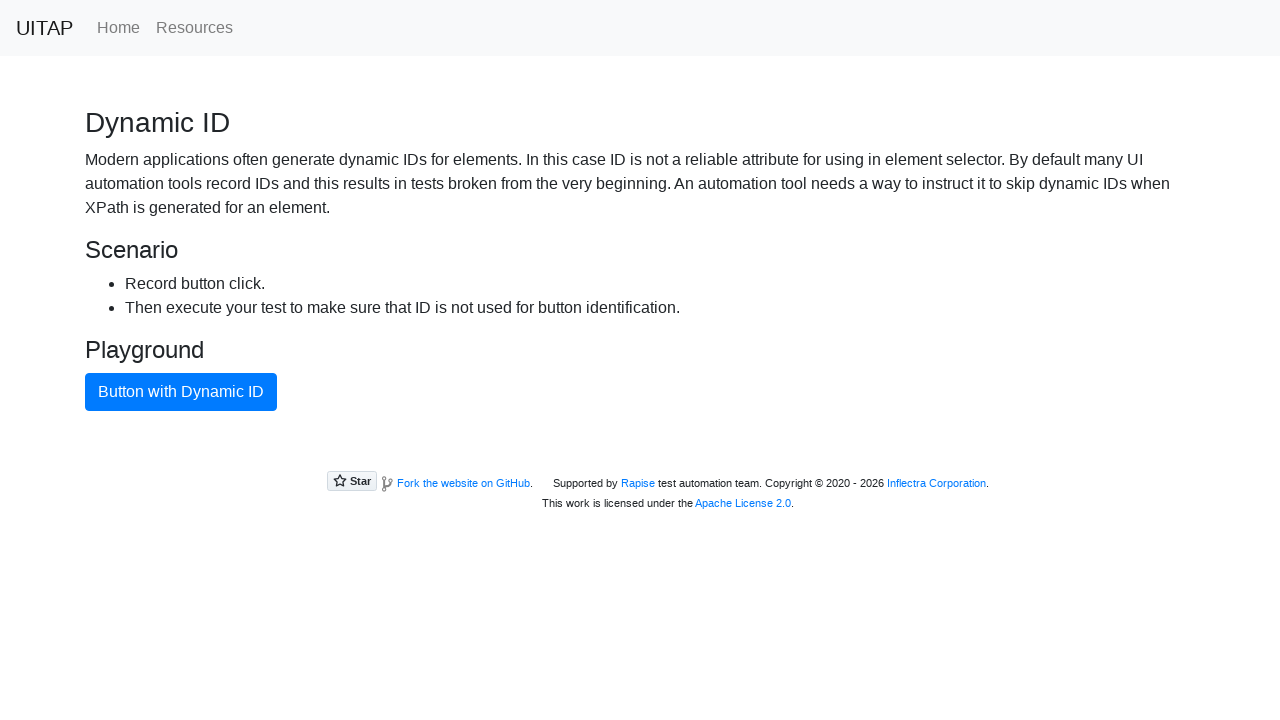

Navigated to UI Testing Playground dynamic ID page
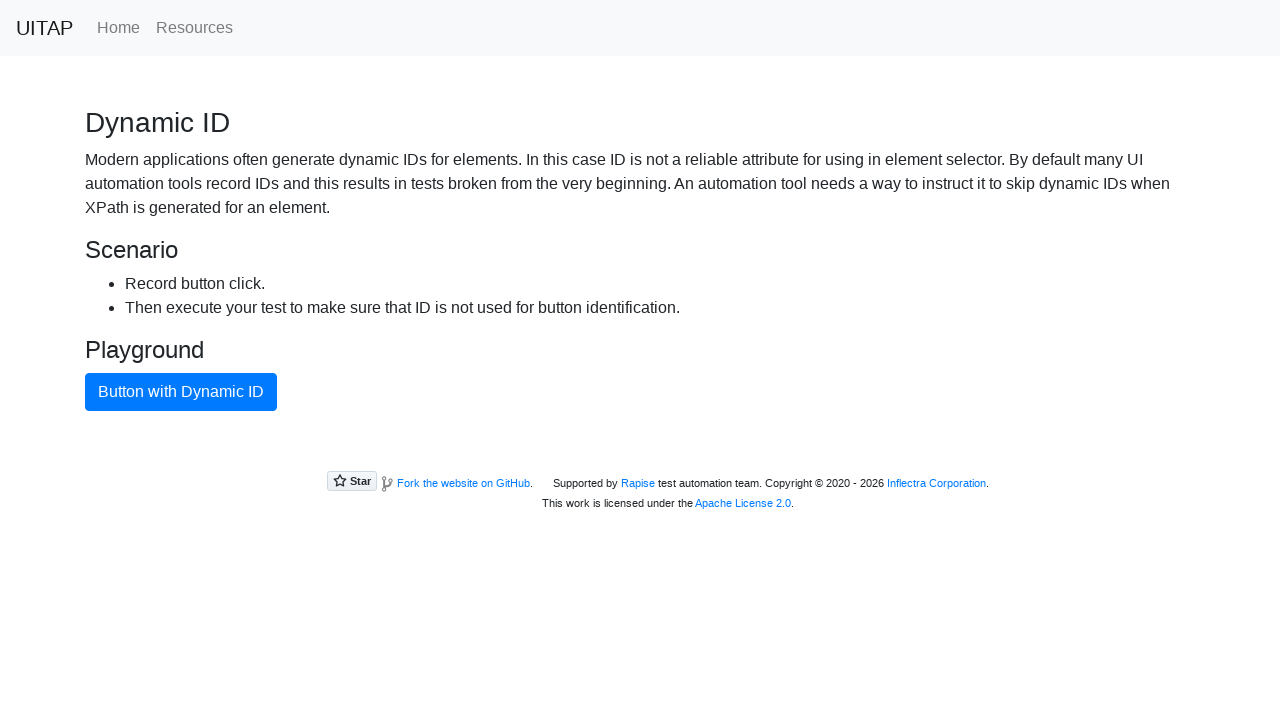

Clicked button with dynamic ID using text content locator at (181, 392) on xpath=//*[text()='Button with Dynamic ID']
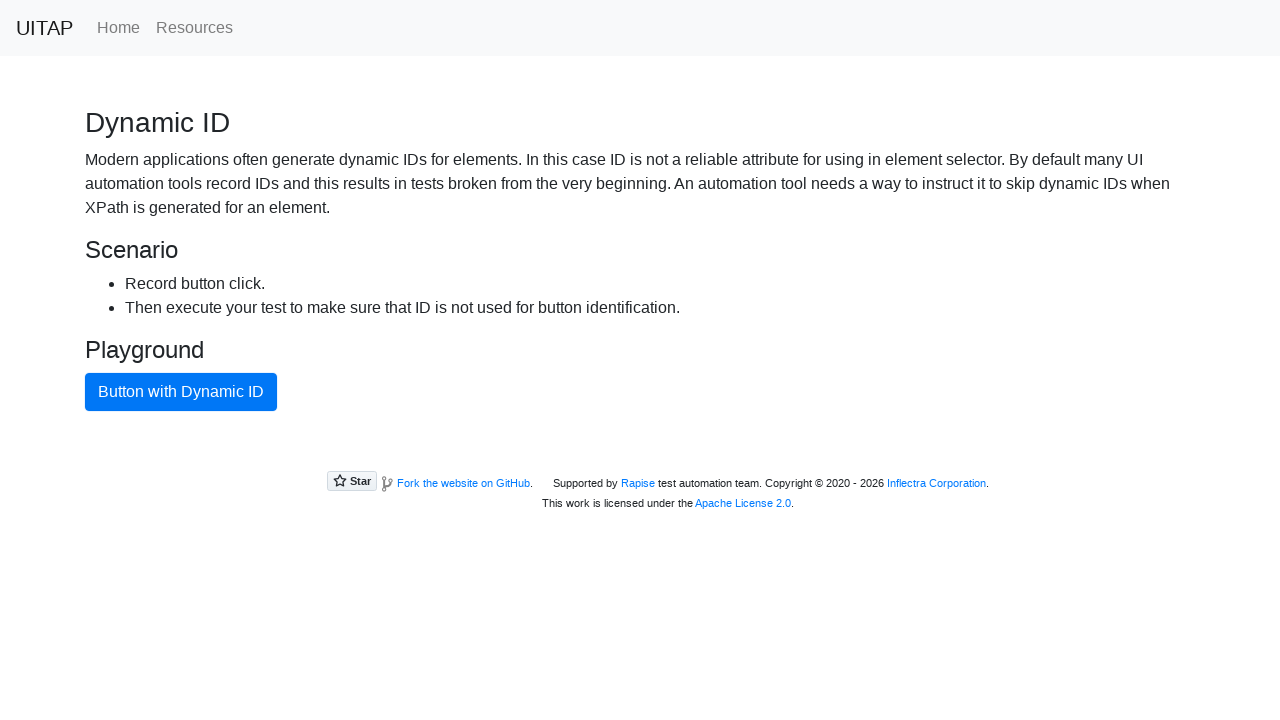

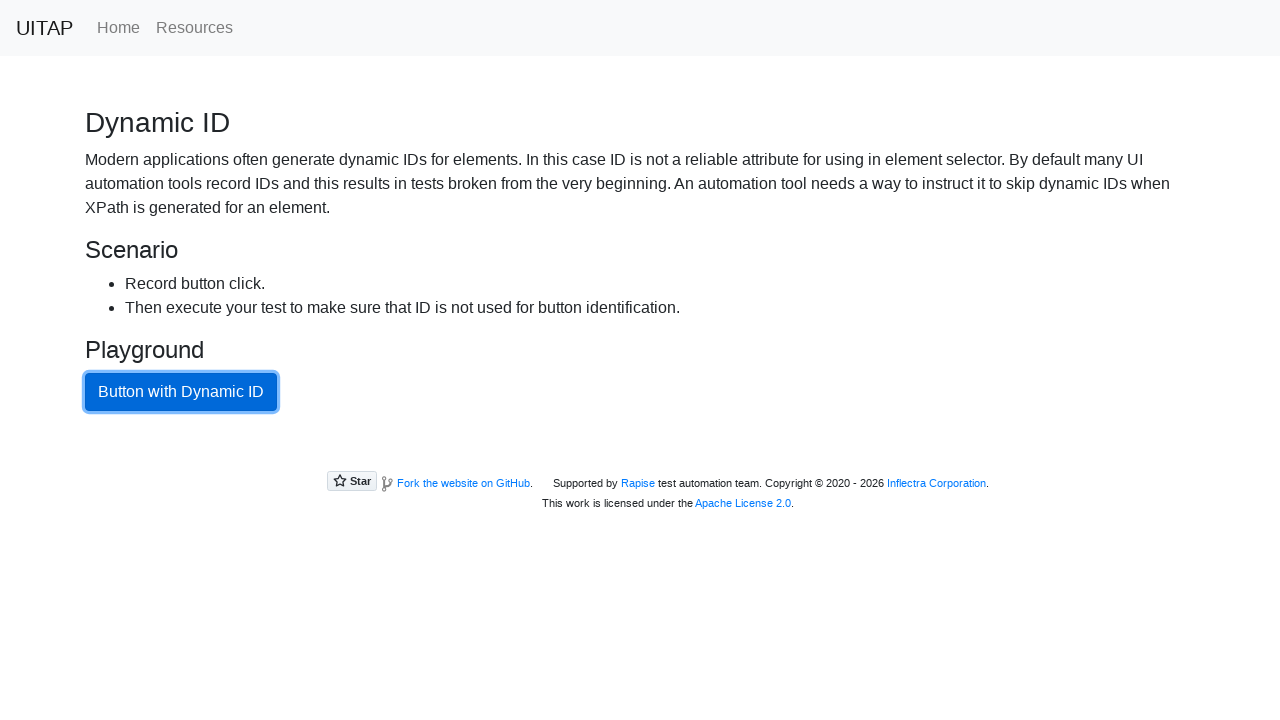